Tests a text box form by filling in full name, email, and address fields, then submitting the form and verifying the output is displayed

Starting URL: https://demoqa.com/text-box

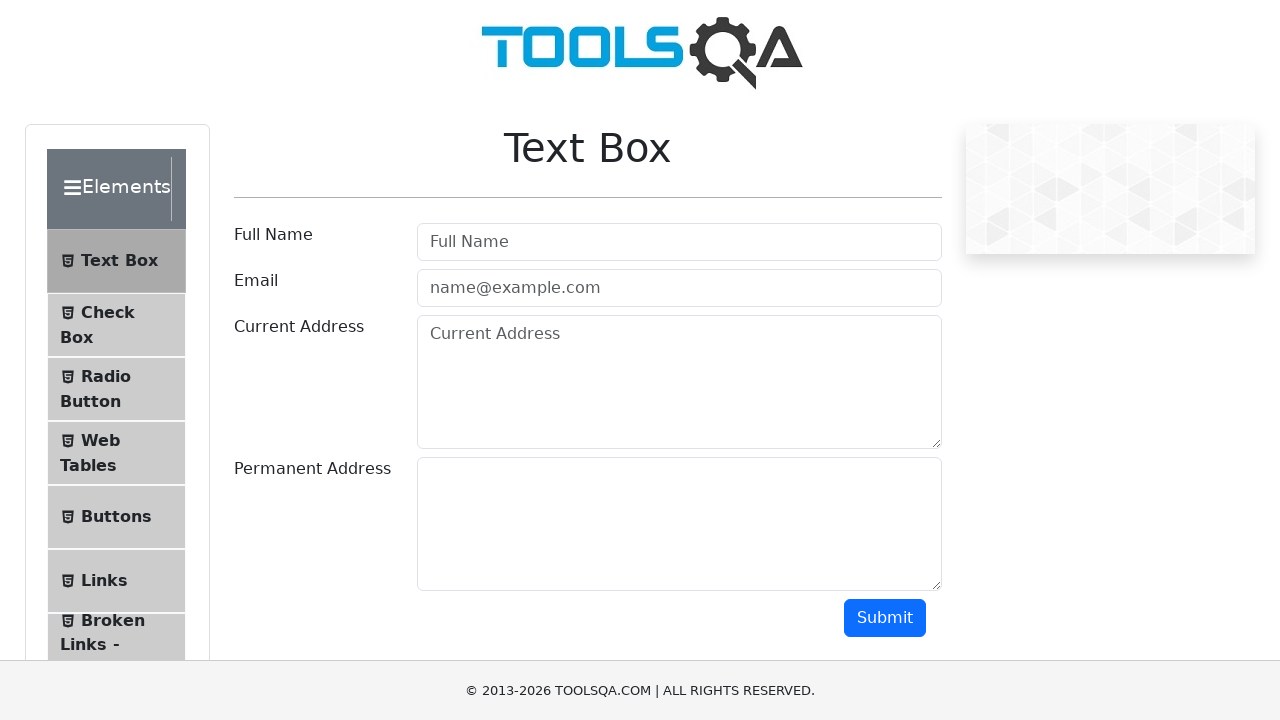

Filled full name field with 'John Smith' on #userName
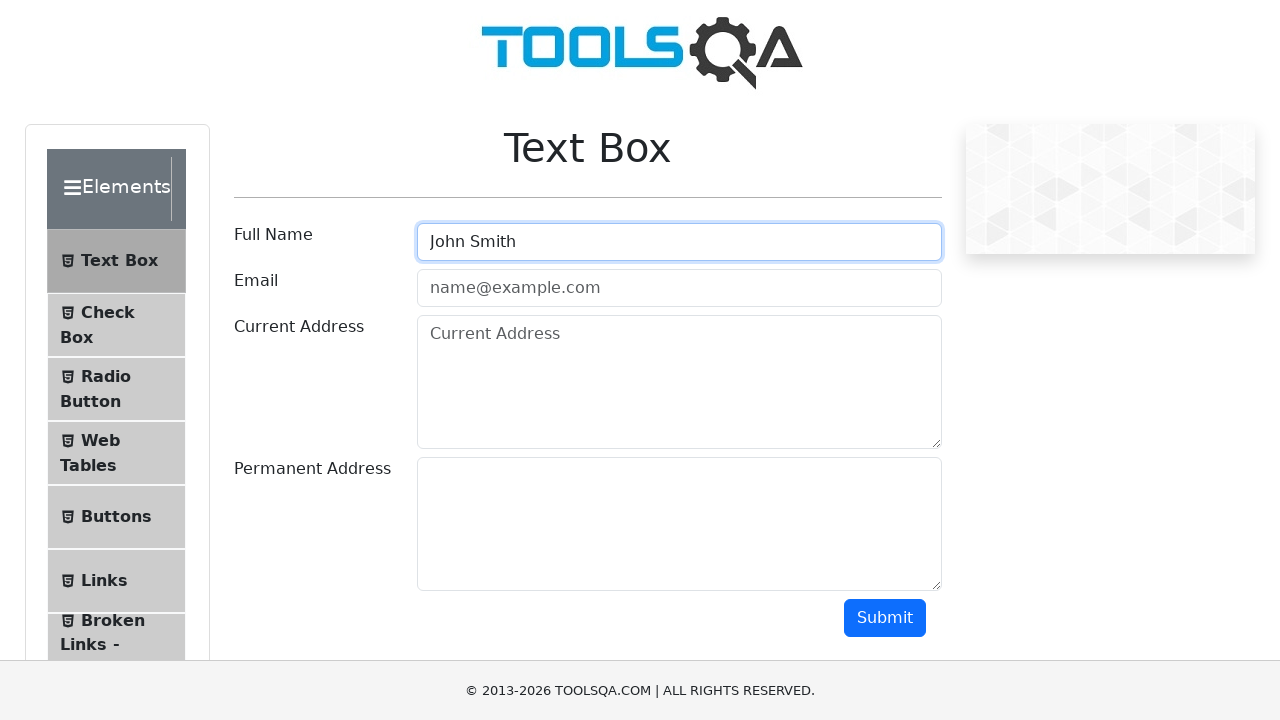

Filled email field with 'john@yahoo.com' on #userEmail
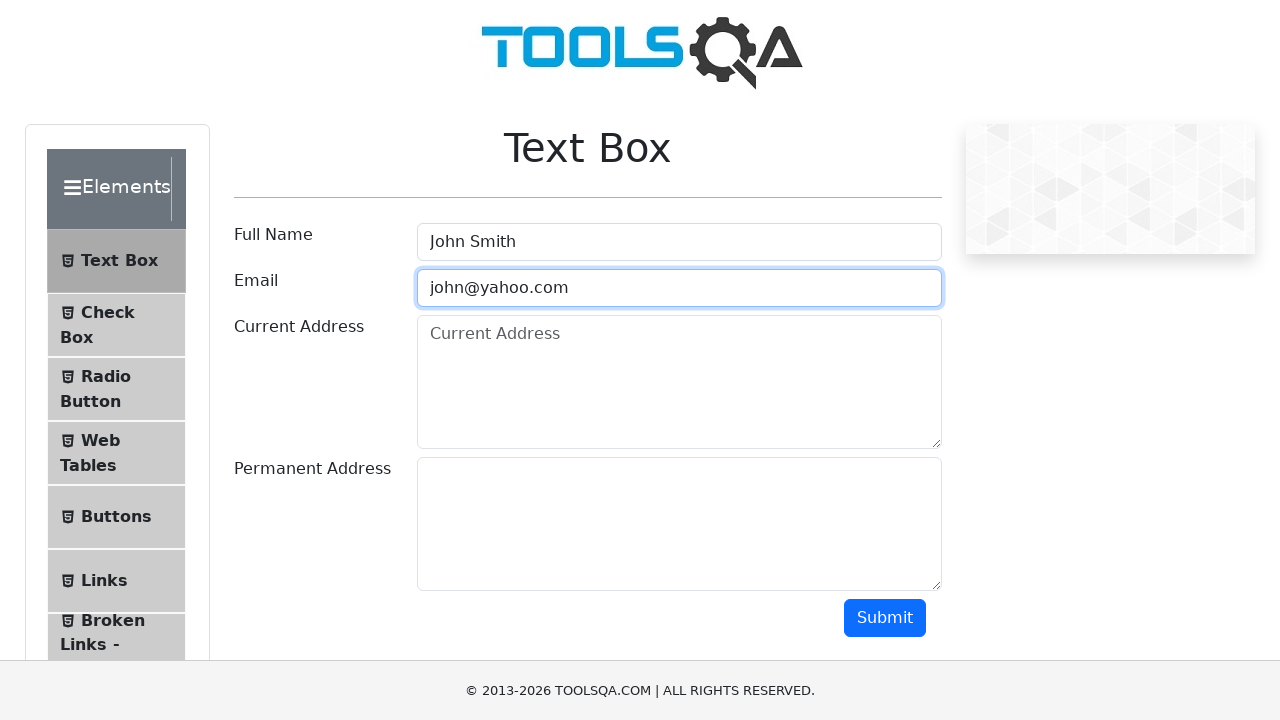

Filled current address field with '123 Main Street, New York, NY 10001' on #currentAddress
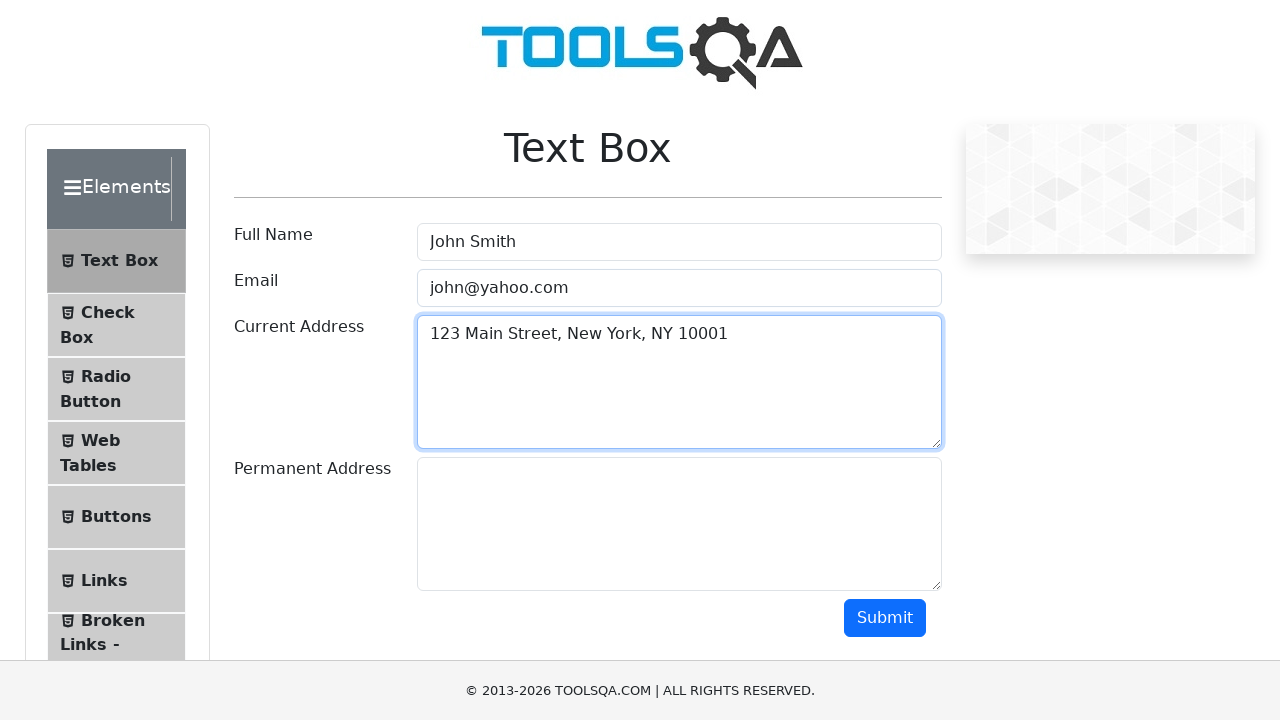

Filled permanent address field with '456 Oak Avenue, Los Angeles, CA 90001' on #permanentAddress
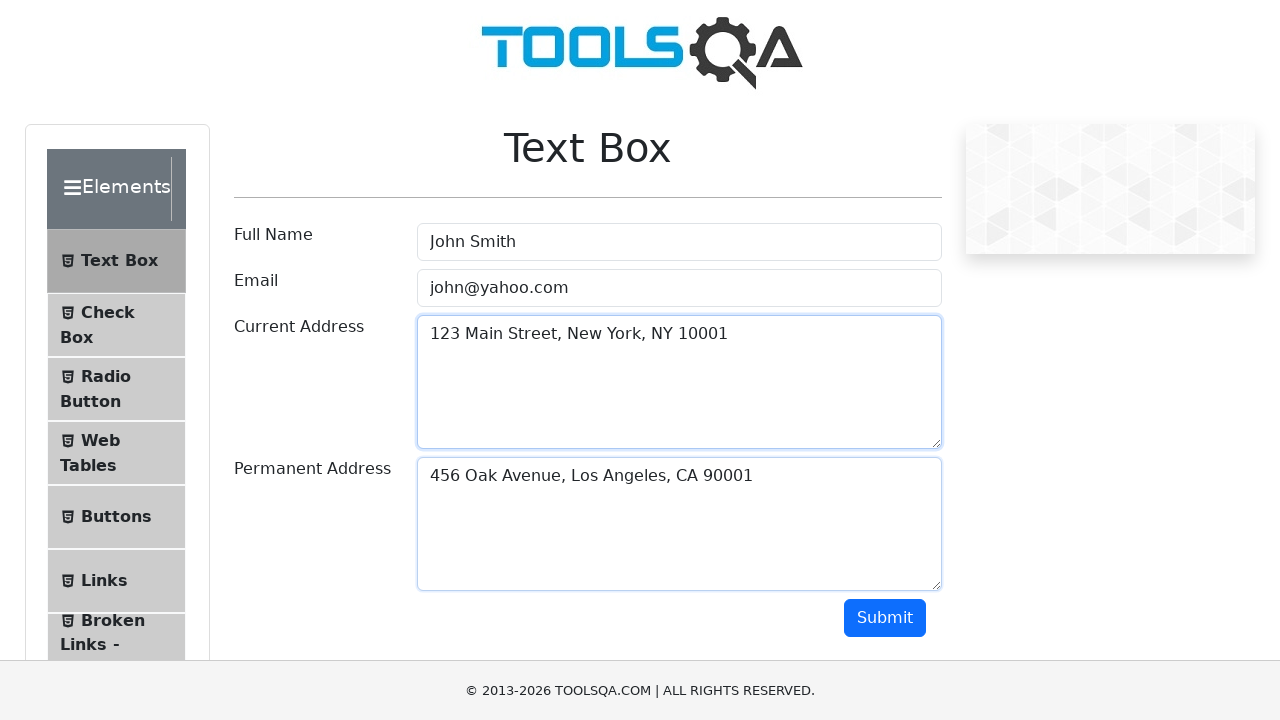

Scrolled to submit button
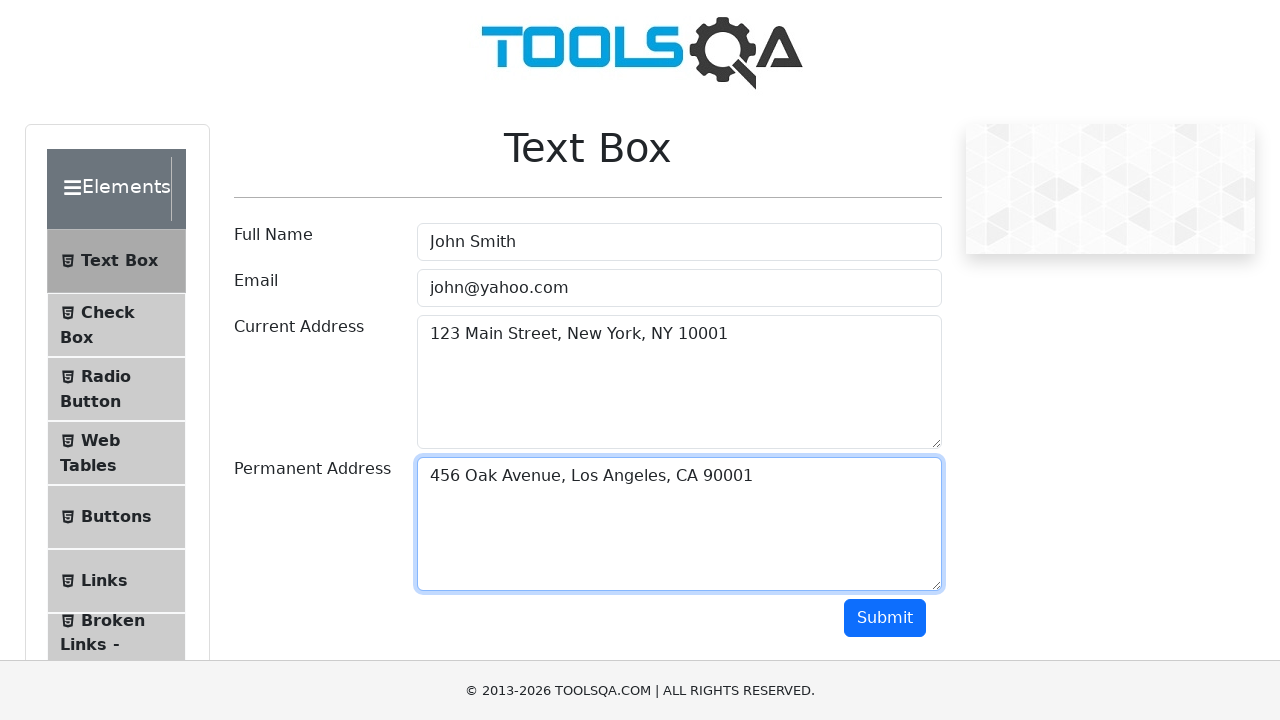

Clicked submit button to submit the form at (885, 618) on #submit
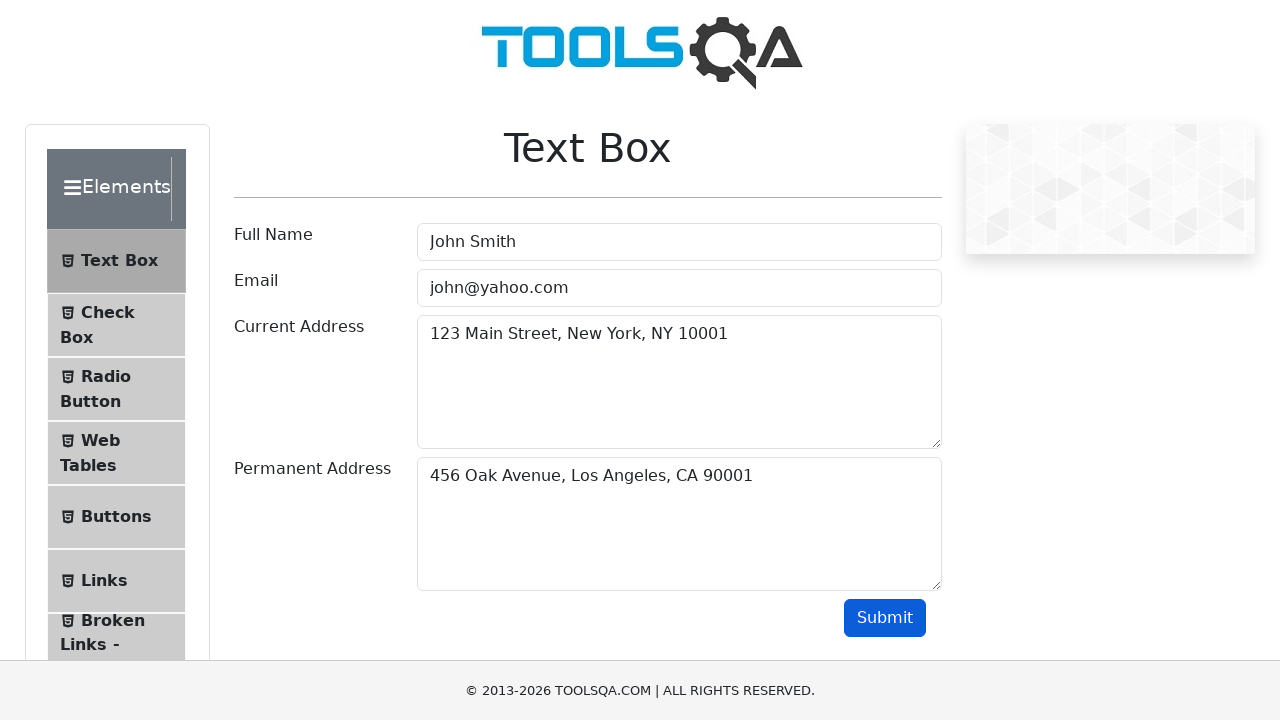

Form output section became visible
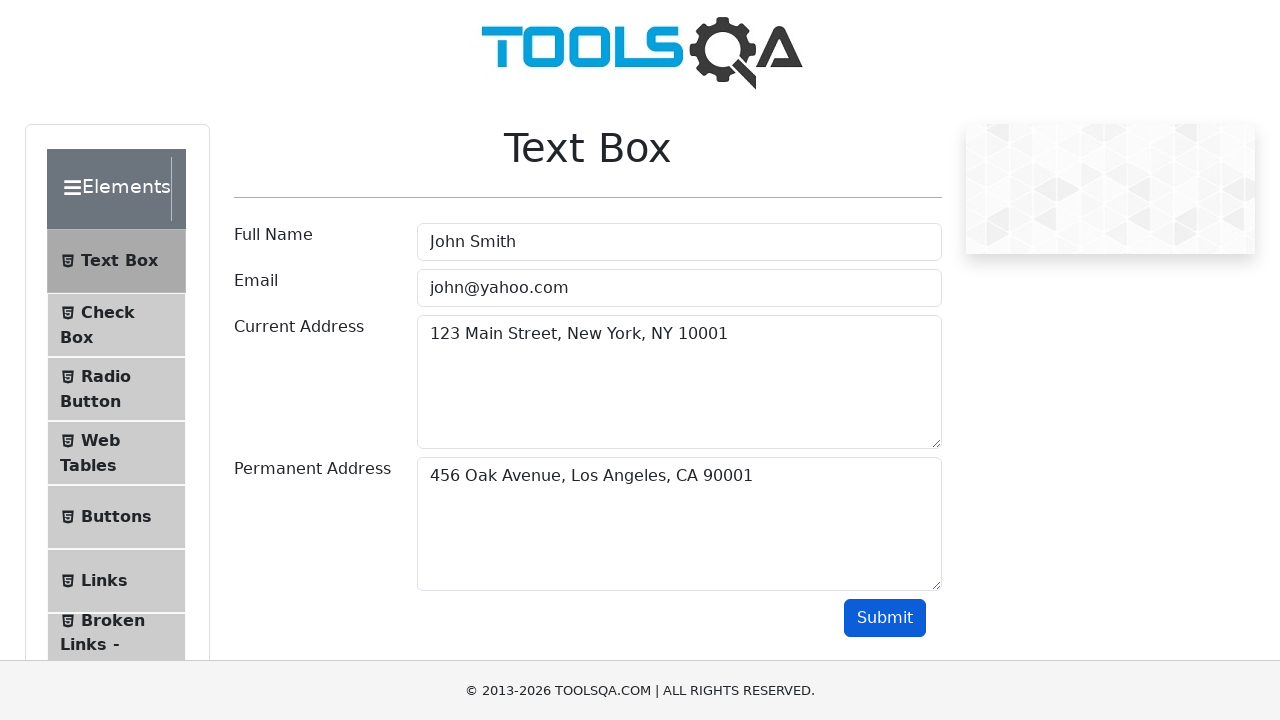

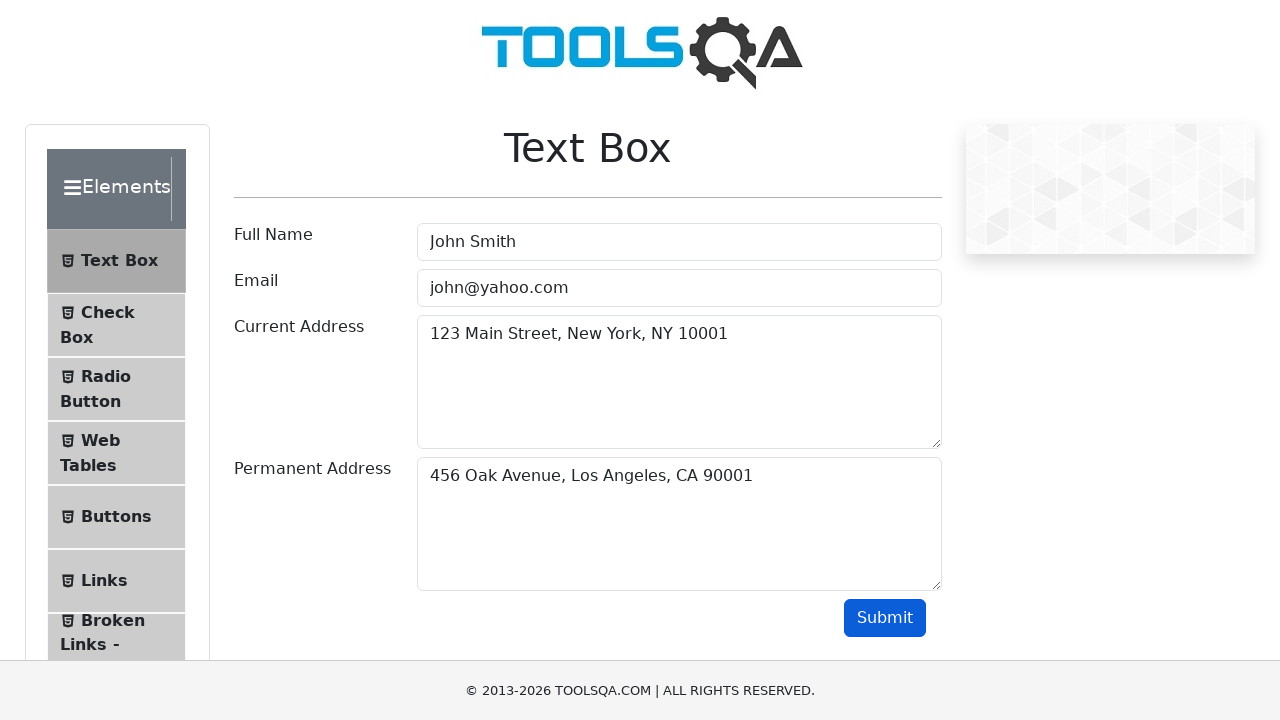